Tests dropdown menu functionality by clicking a dropdown button and then selecting the "Flipkart" link from the dropdown options using fluent wait for element availability.

Starting URL: https://omayo.blogspot.com/

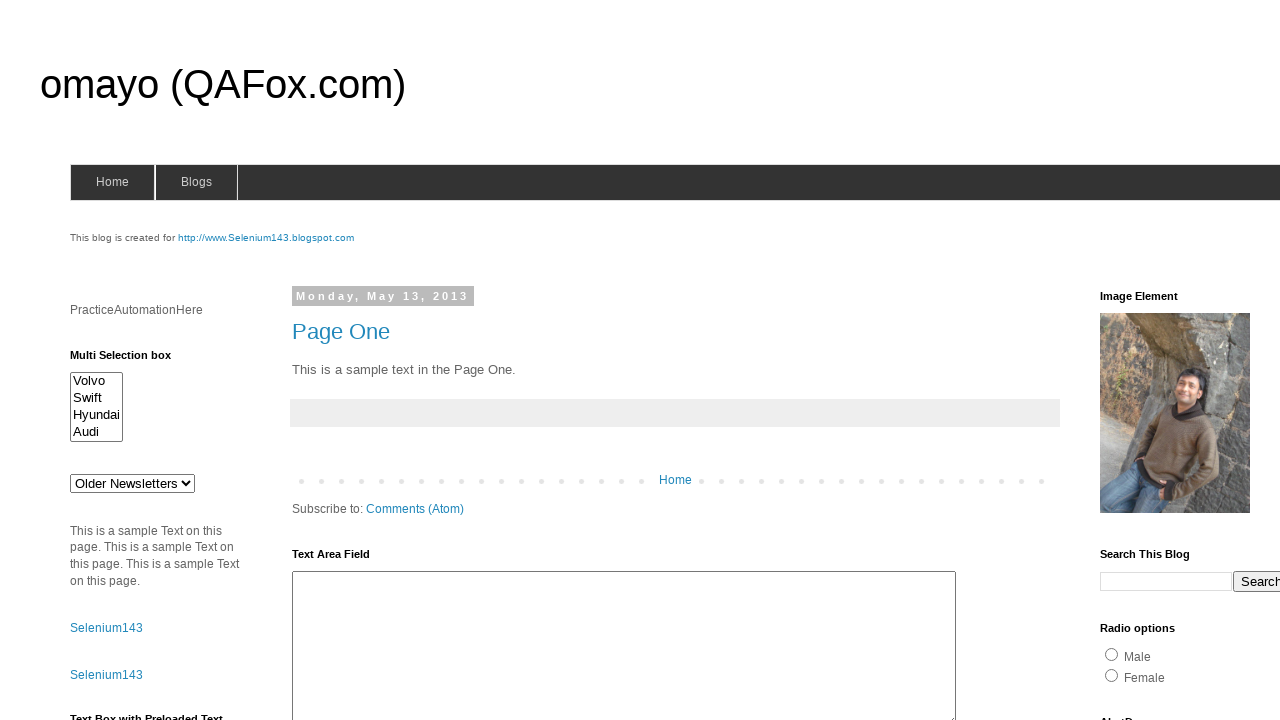

Clicked dropdown button to open the dropdown menu at (1227, 360) on .dropbtn
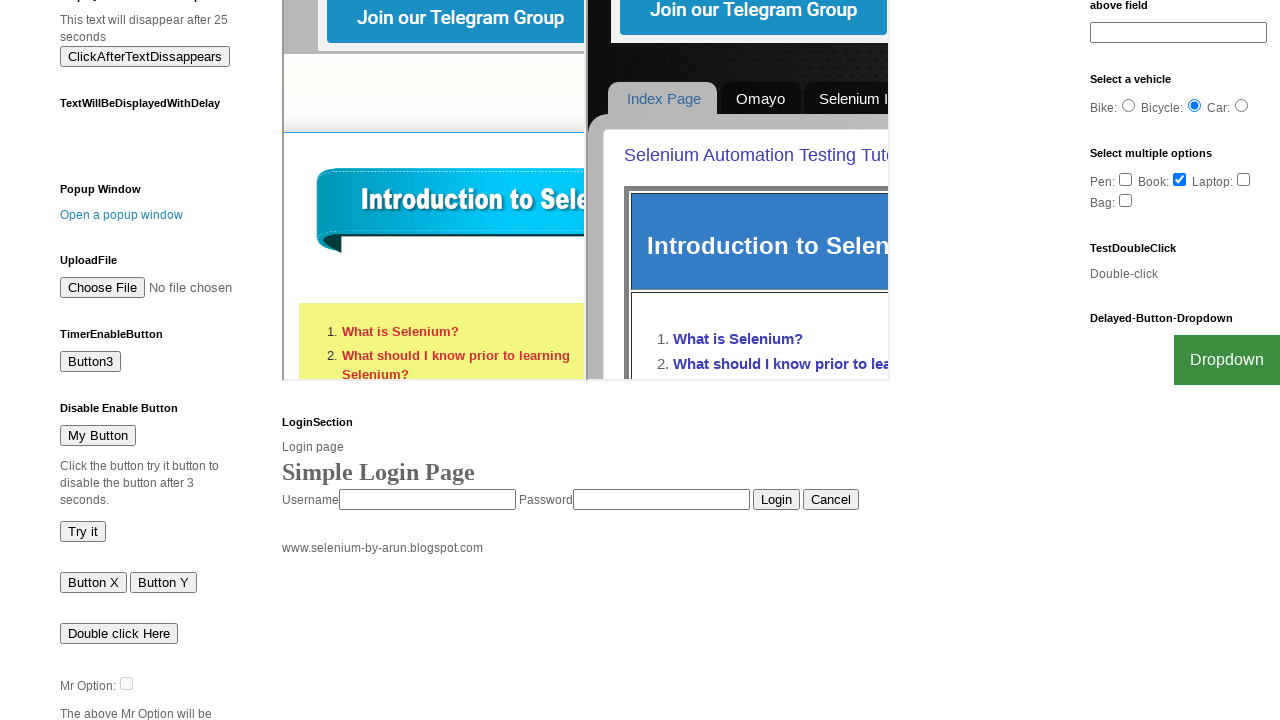

Waited for Flipkart link to be available in dropdown menu
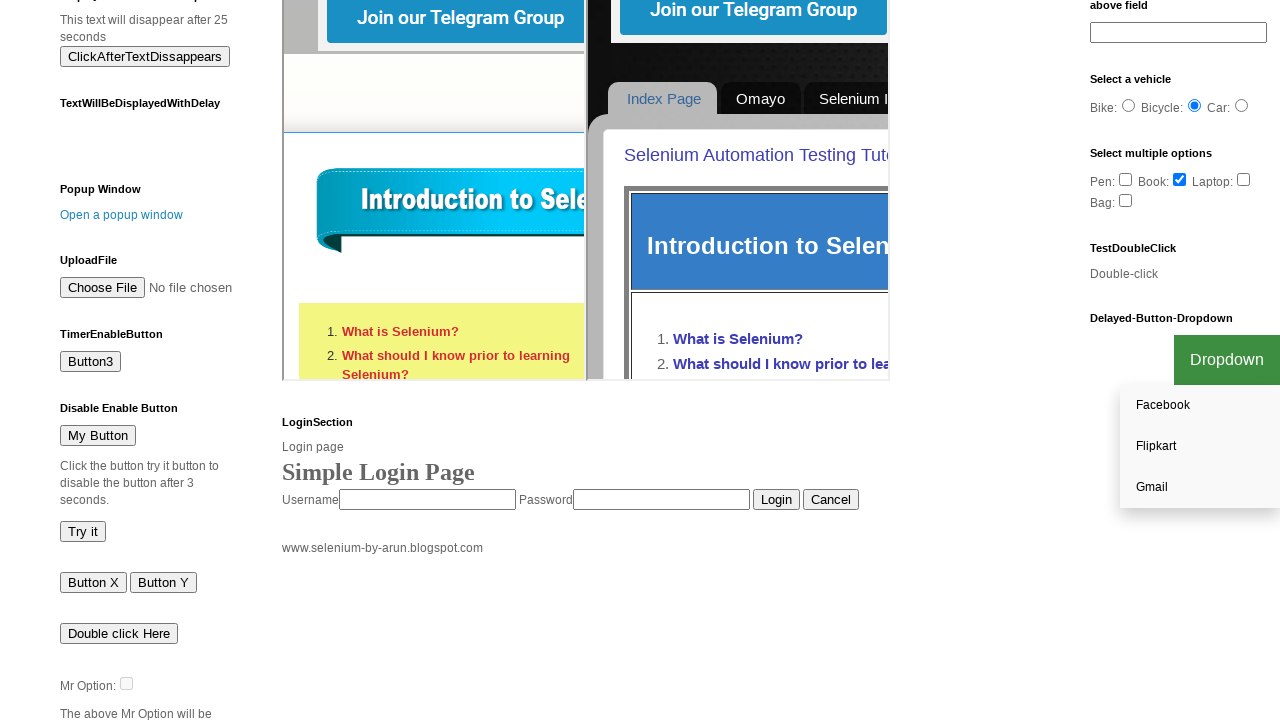

Clicked Flipkart link from dropdown options at (1200, 447) on text=Flipkart
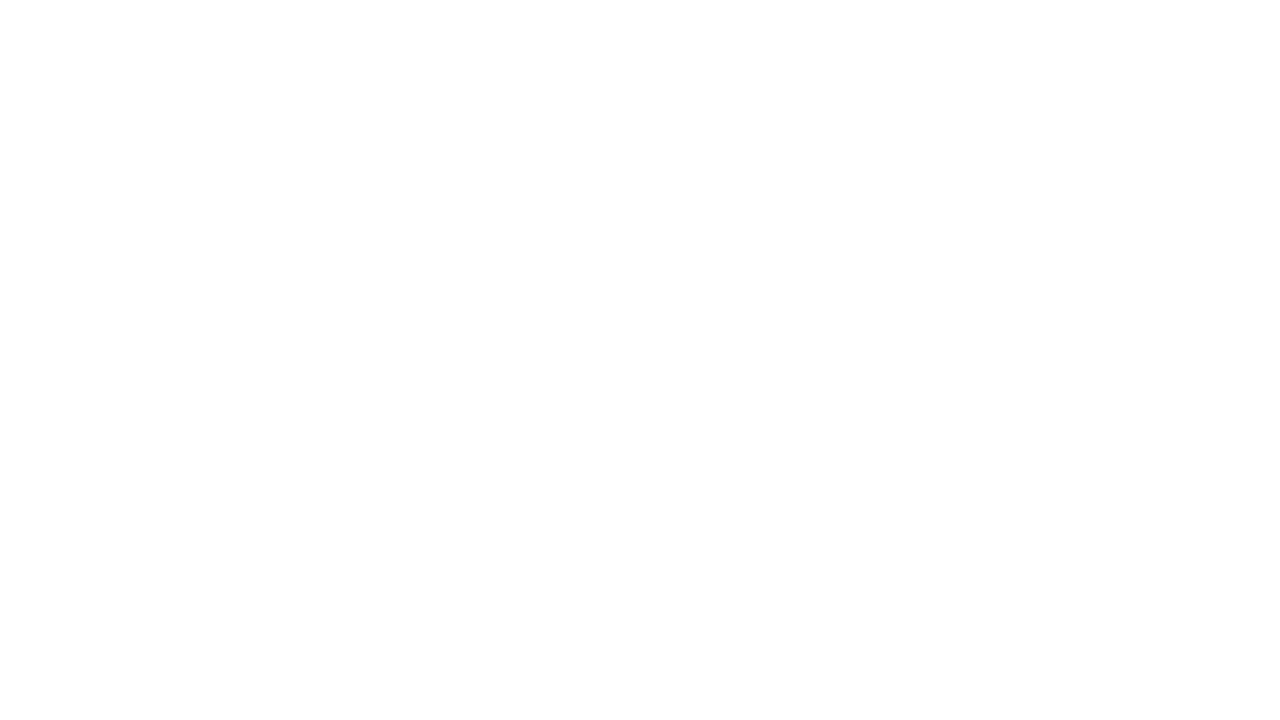

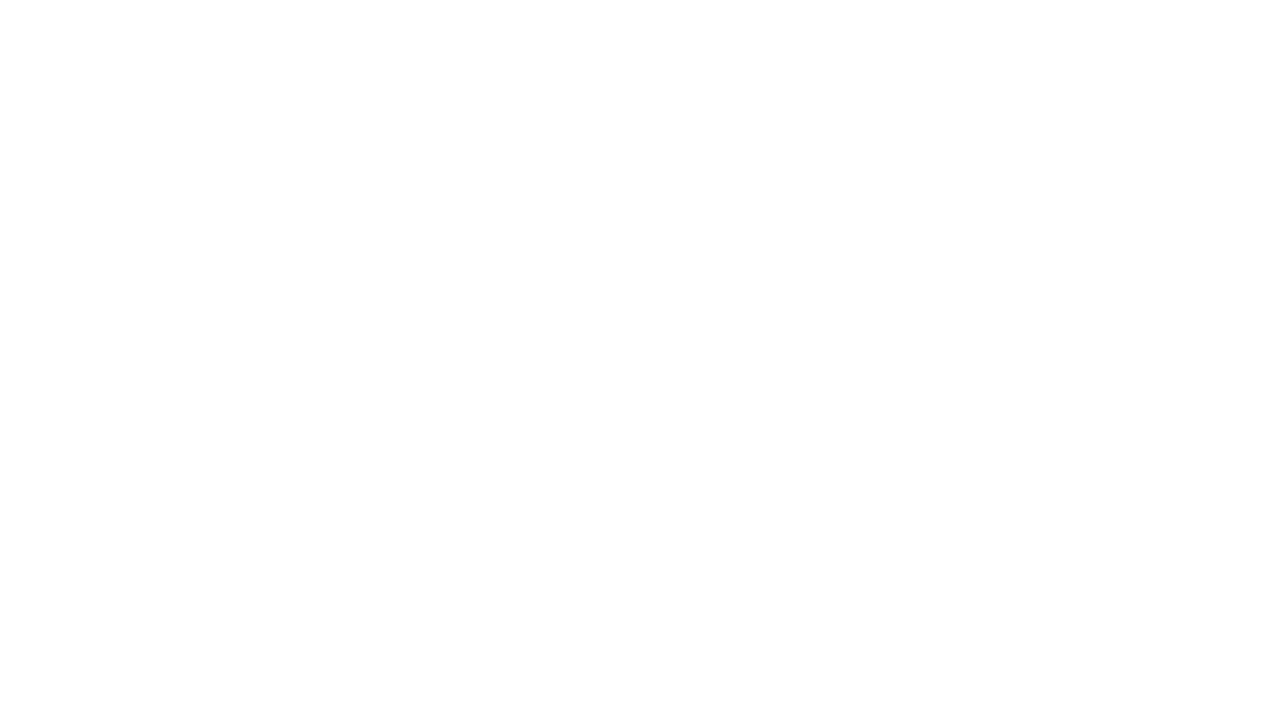